Tests clicking a dynamic button and verifying the success message appears

Starting URL: https://demoqa.com/buttons

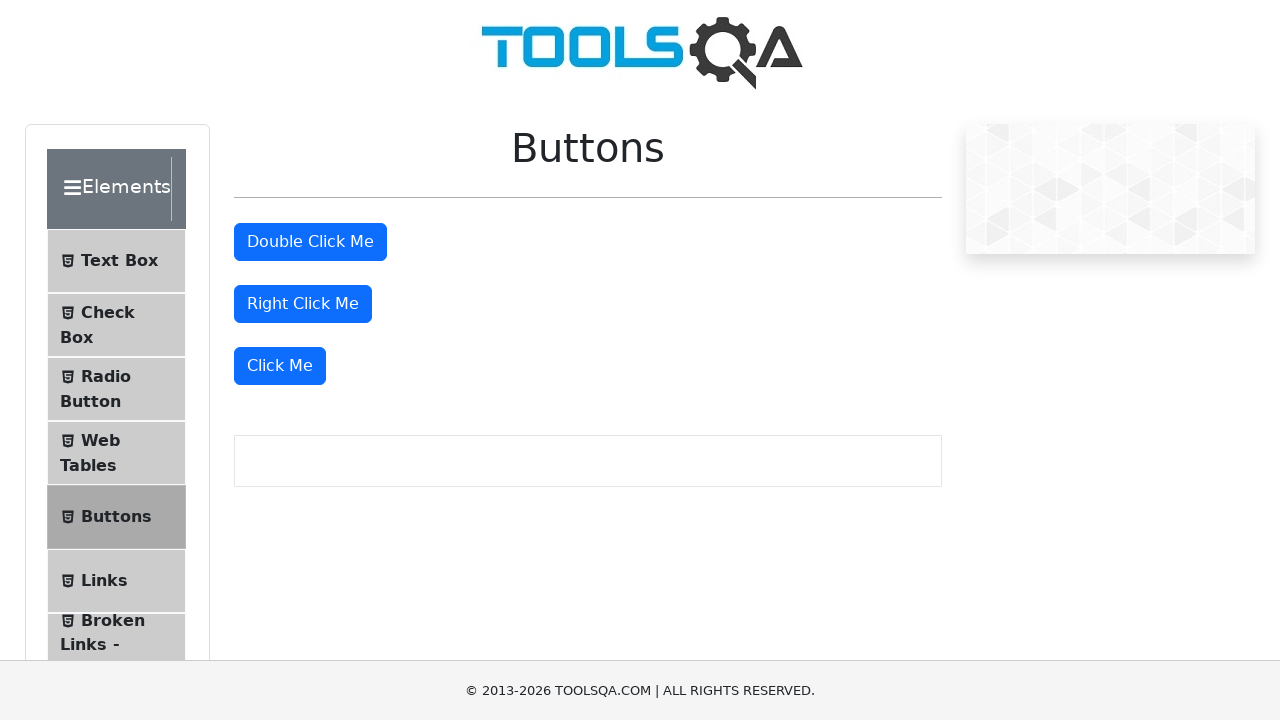

Scrolled dynamic button into view
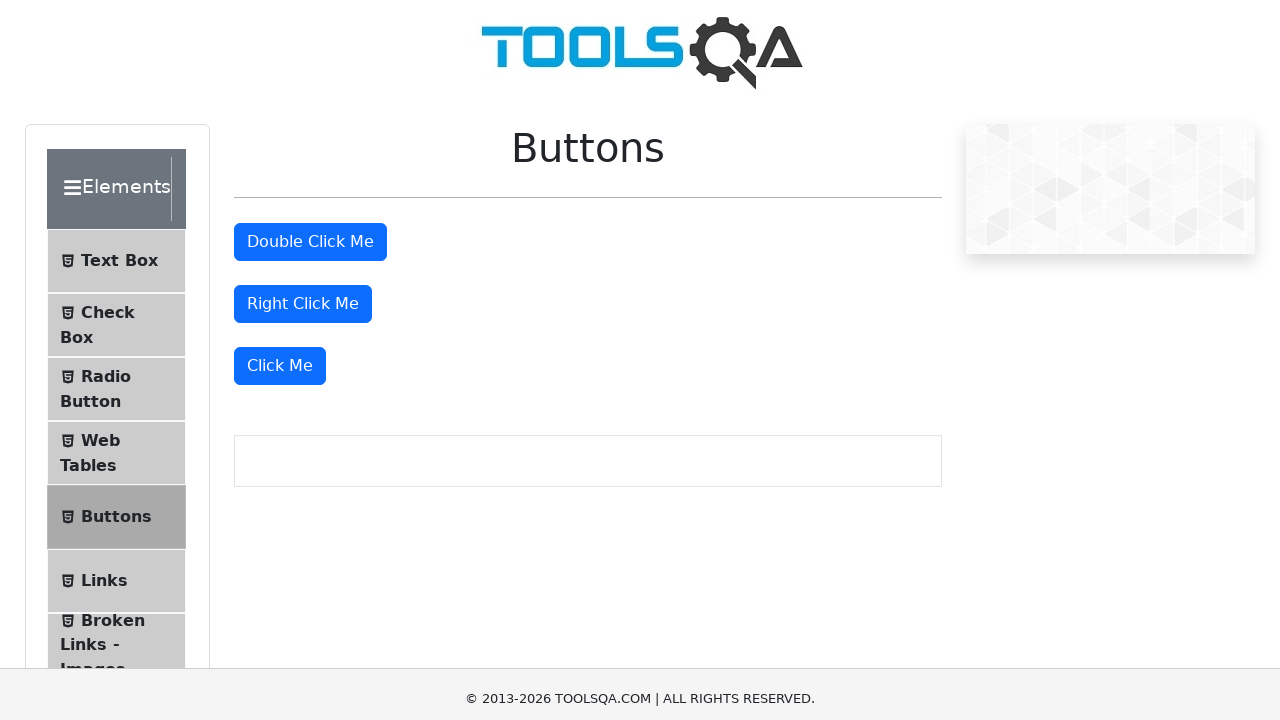

Clicked the dynamic button at (280, 19) on xpath=//*[@id='rightClickBtn']/../following-sibling::div/button
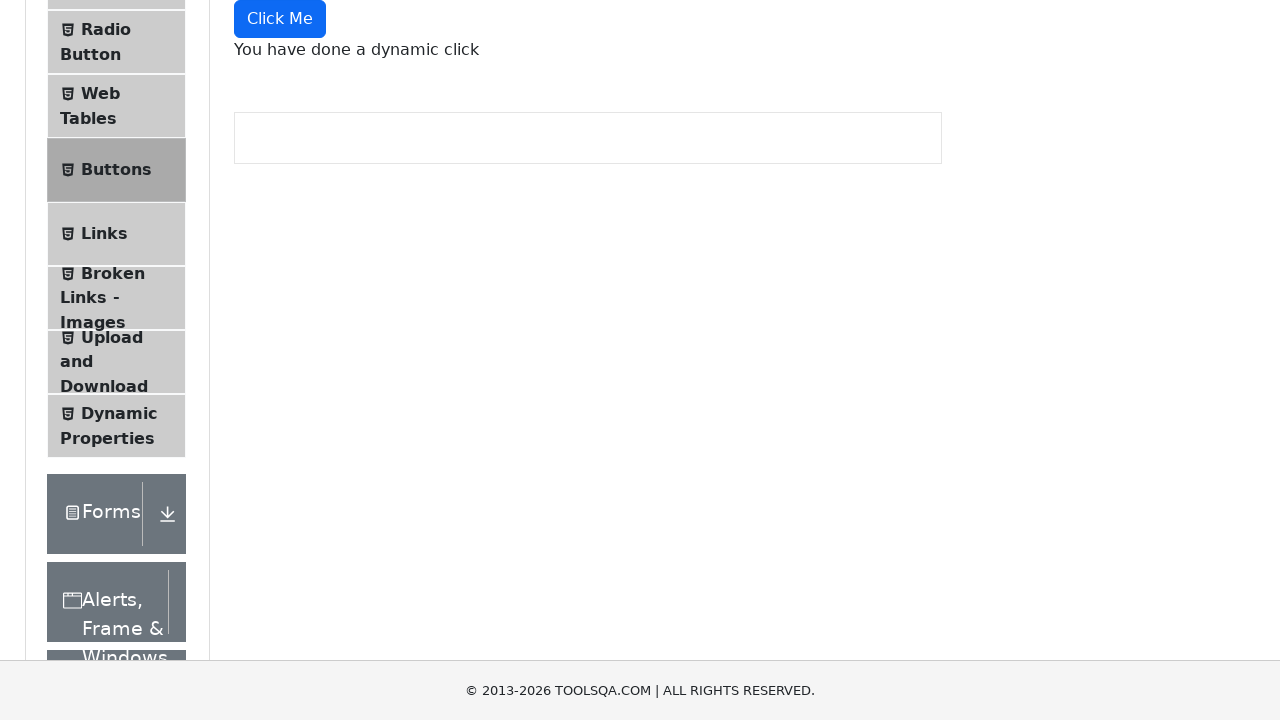

Success message appeared after clicking dynamic button
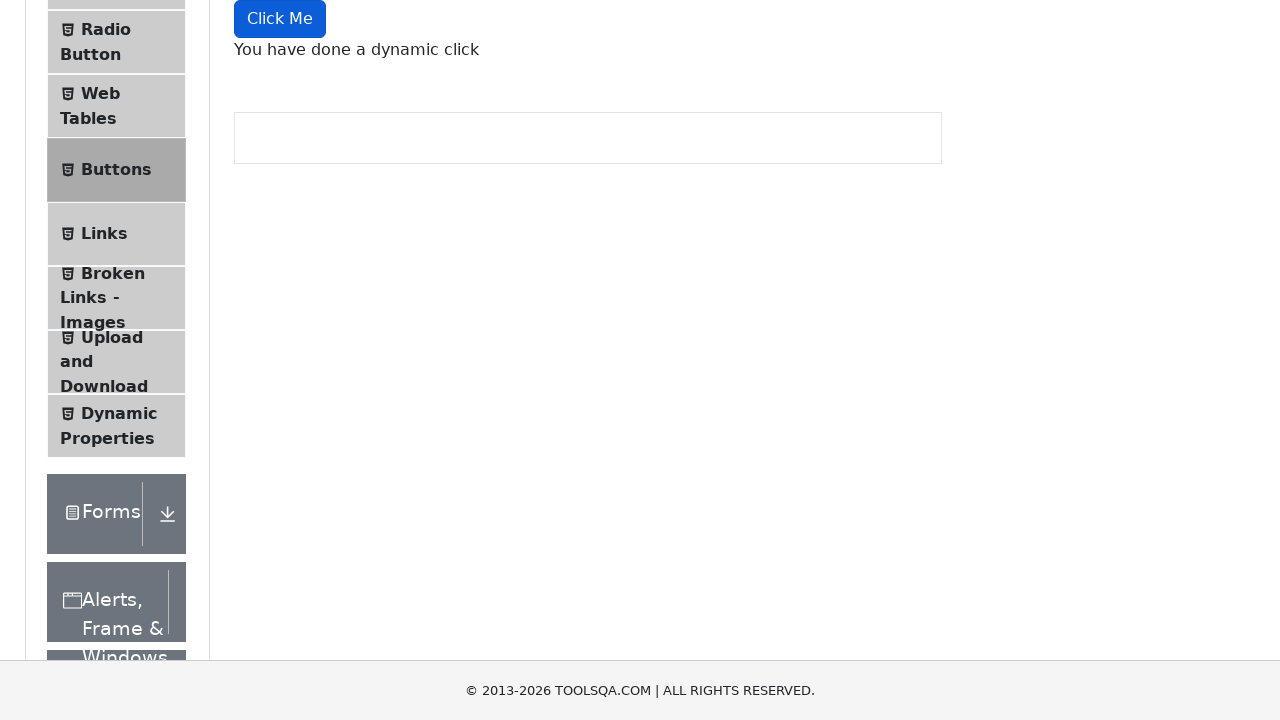

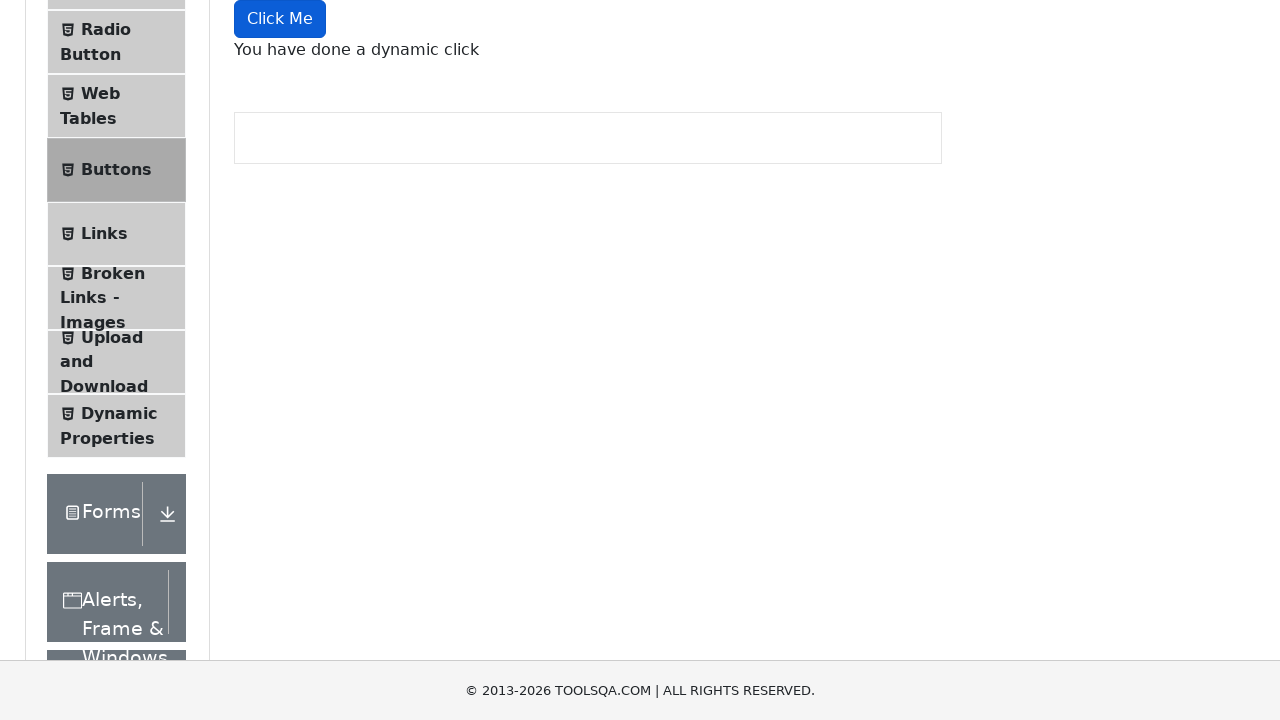